Tests a slow calculator web application by setting a delay value, clicking calculator buttons to perform an addition operation (1 + 2), and waiting for the result to display

Starting URL: https://bonigarcia.dev/selenium-webdriver-java/slow-calculator.html

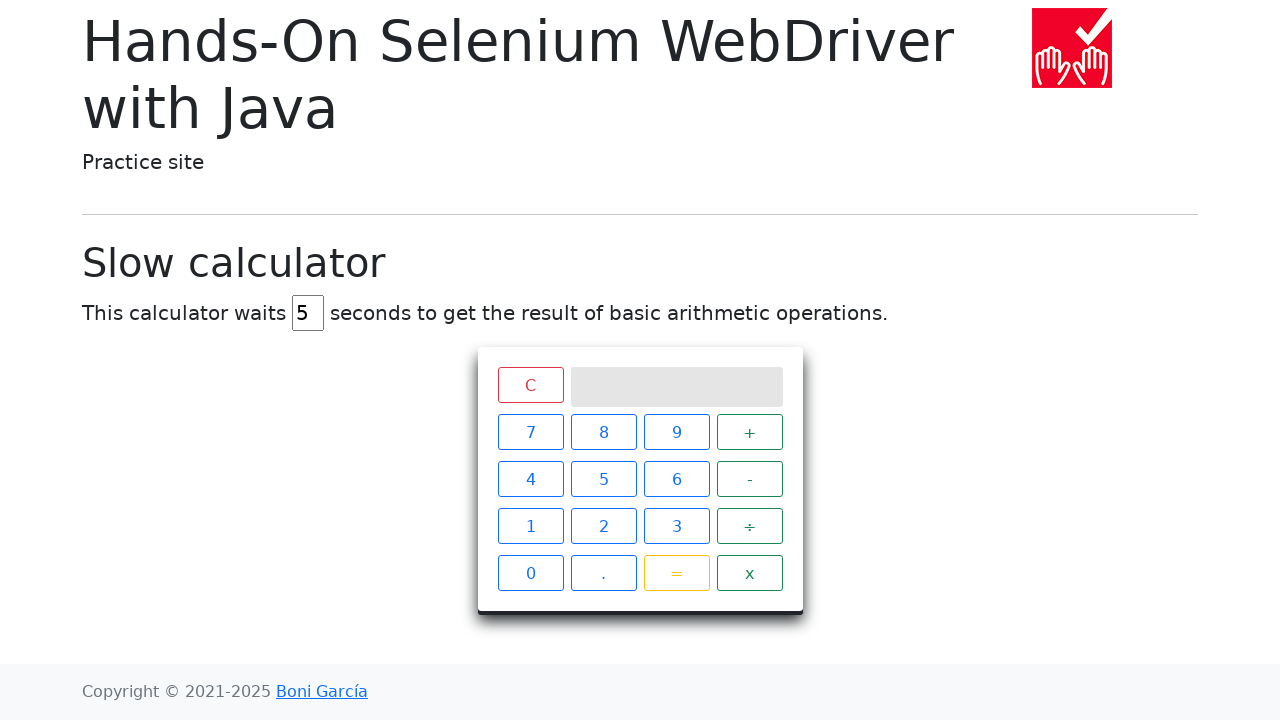

Cleared the delay field on #delay
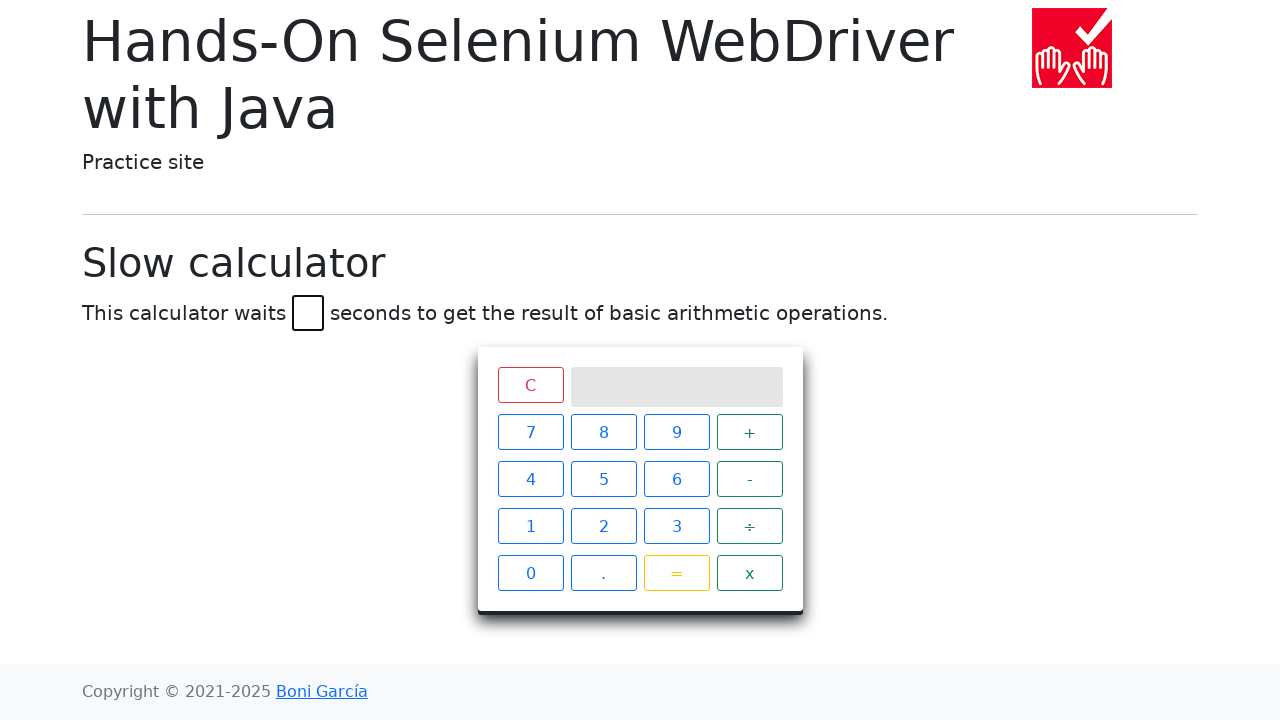

Set delay value to 45 seconds on #delay
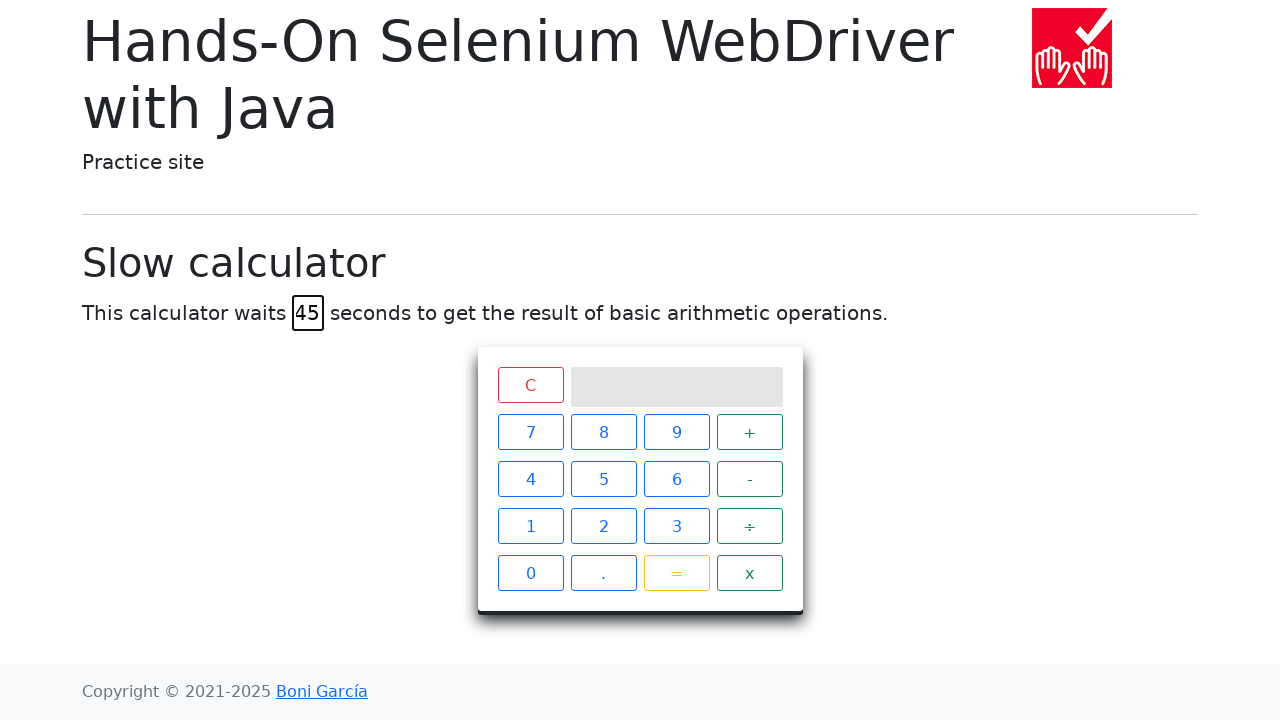

Hovered over button '1' at (530, 432) on #calculator > div.keys > span:nth-child(1)
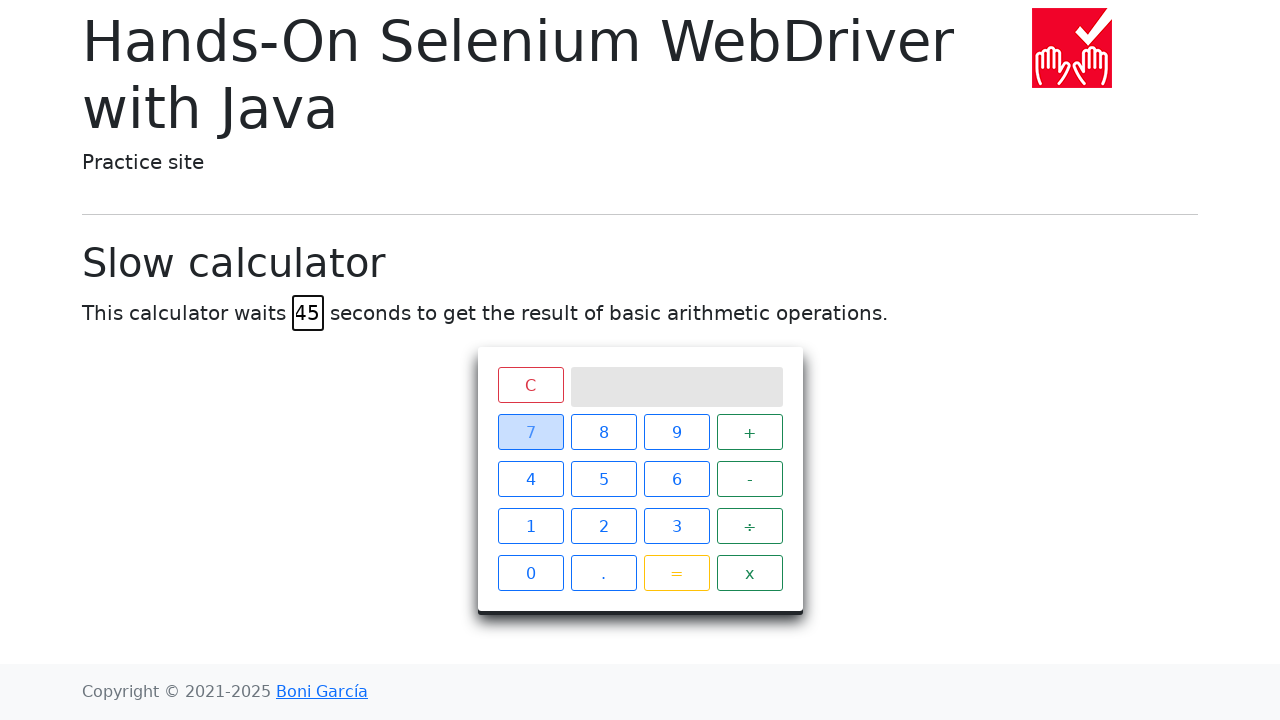

Clicked button '1' at (530, 432) on #calculator > div.keys > span:nth-child(1)
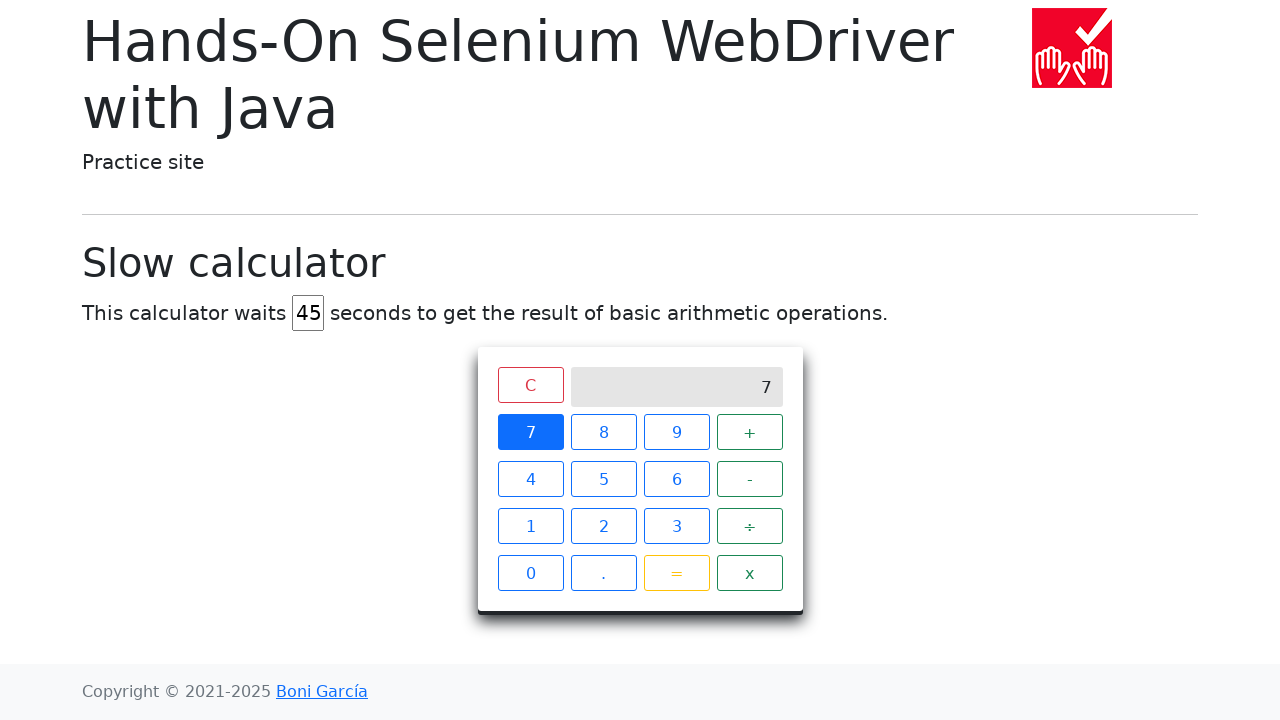

Hovered over button '+' at (750, 432) on #calculator > div.keys > span:nth-child(4)
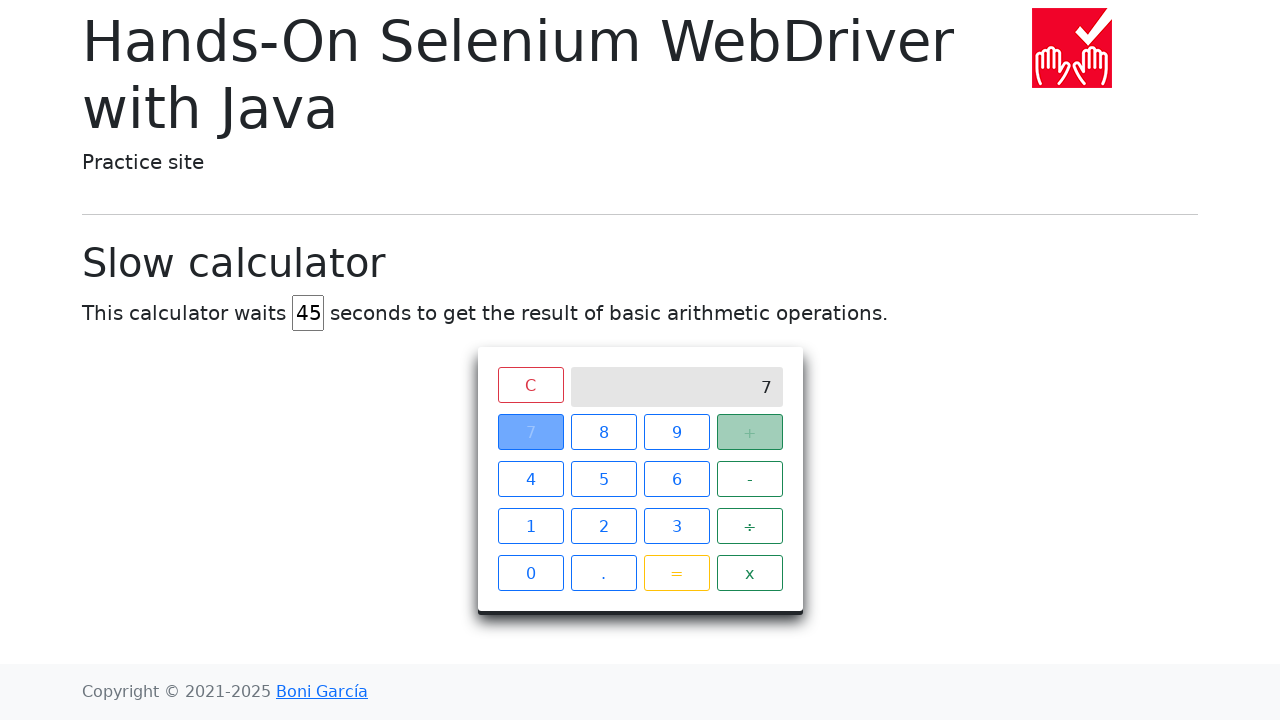

Clicked button '+' for addition at (750, 432) on #calculator > div.keys > span:nth-child(4)
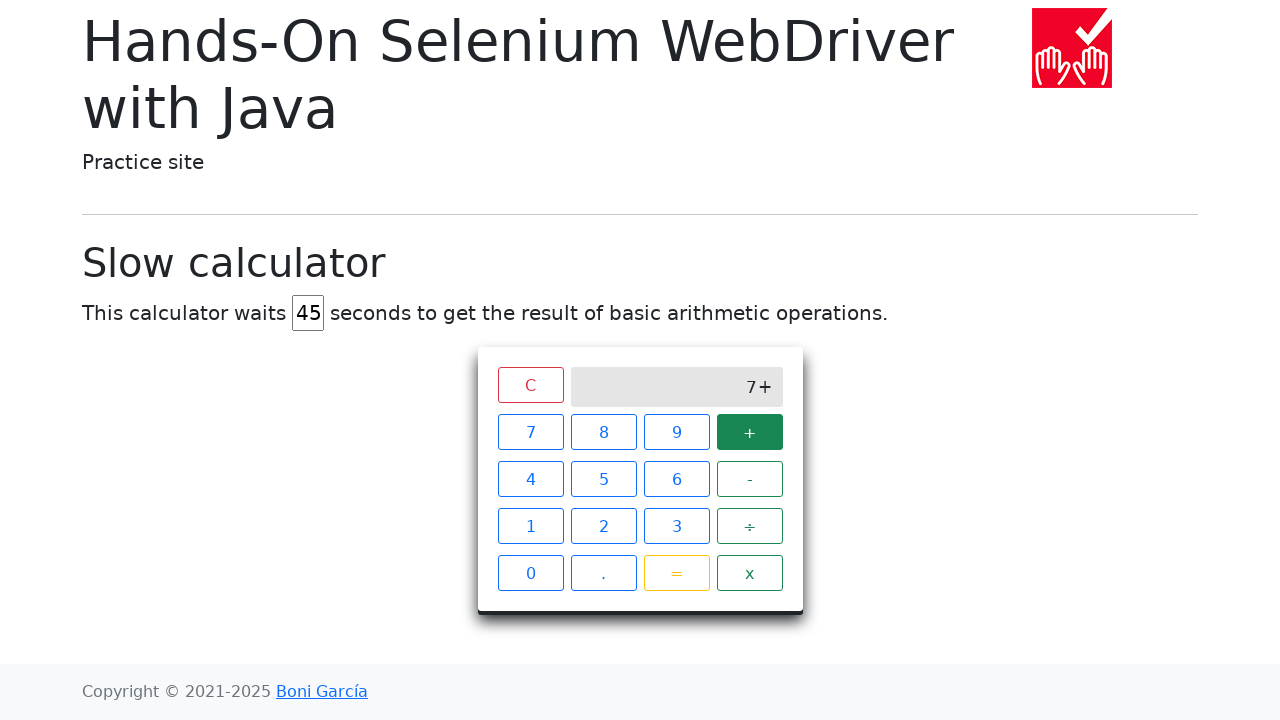

Hovered over button '2' at (604, 432) on #calculator > div.keys > span:nth-child(2)
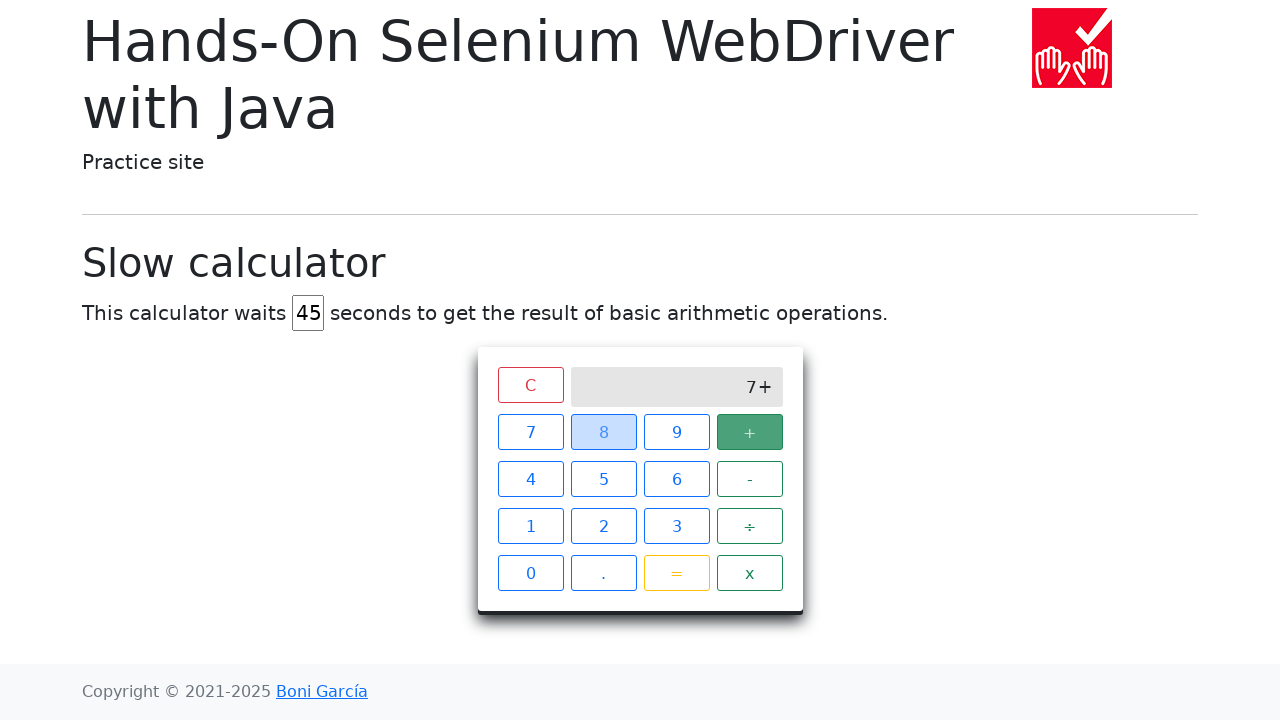

Clicked button '2' at (604, 432) on #calculator > div.keys > span:nth-child(2)
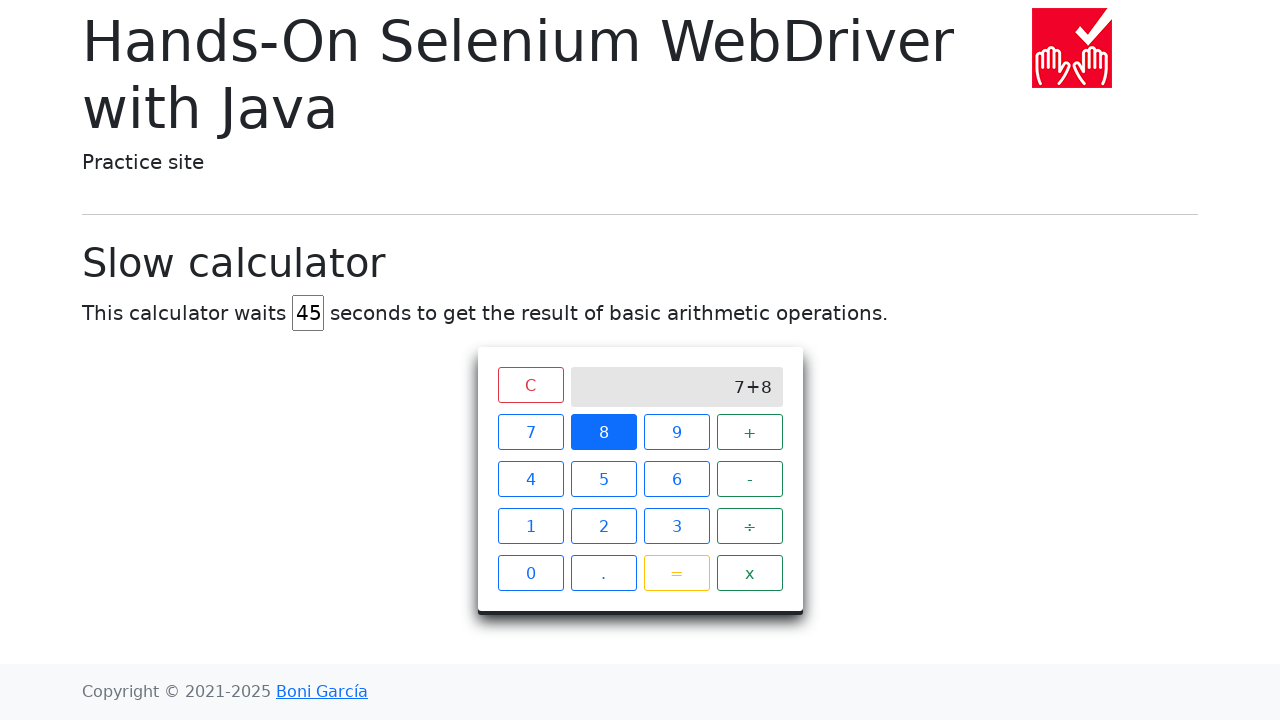

Hovered over equals button at (676, 573) on #calculator > div.keys > span.btn.btn-outline-warning
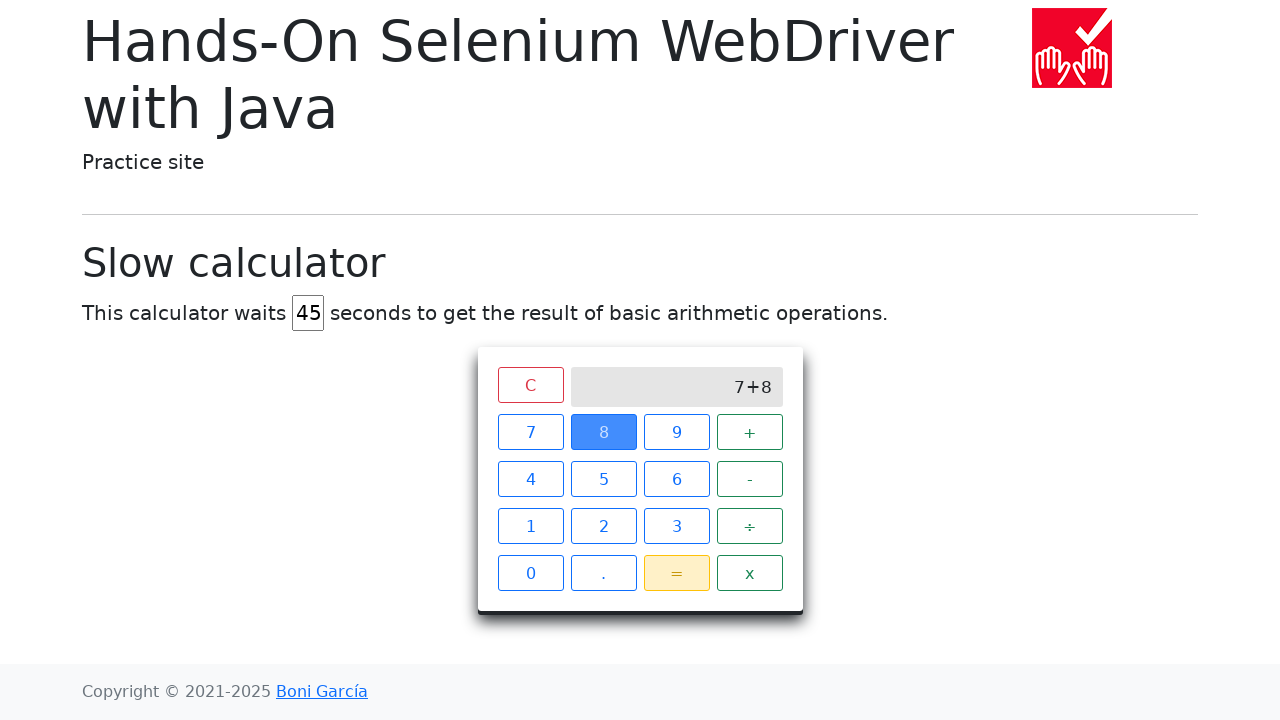

Clicked equals button to perform calculation at (676, 573) on #calculator > div.keys > span.btn.btn-outline-warning
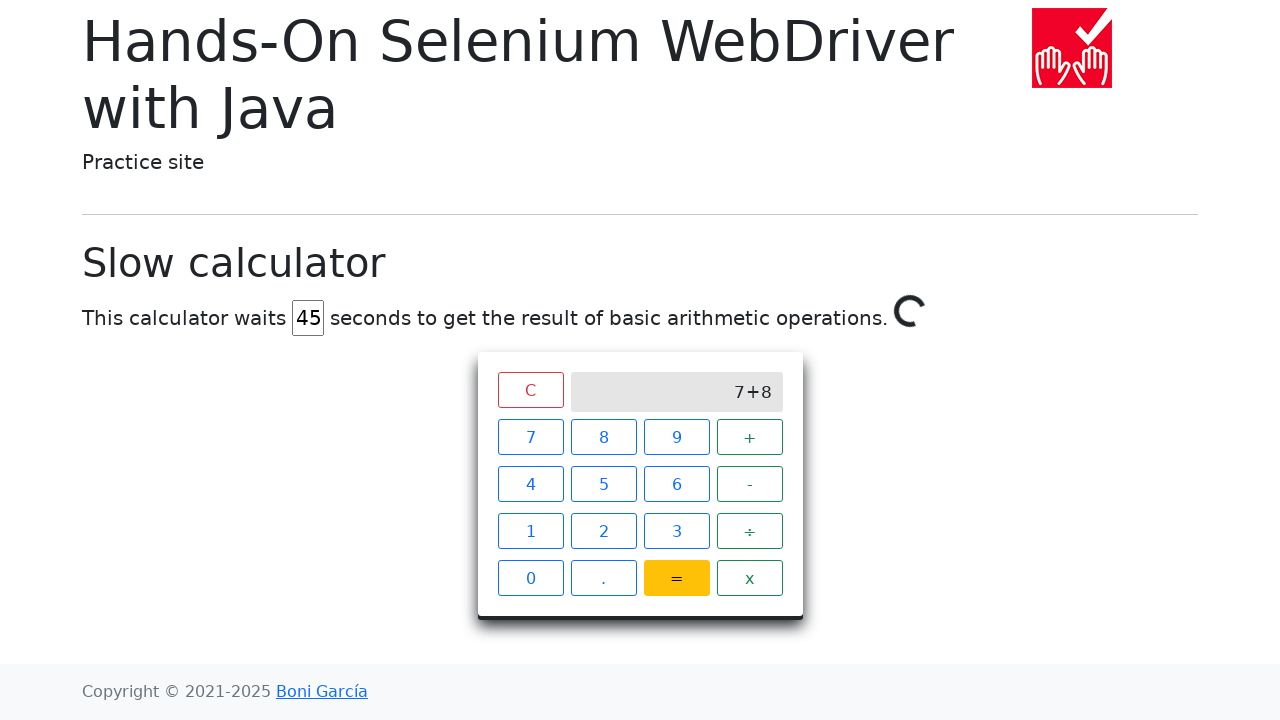

Waited 46 seconds for slow calculator to compute result
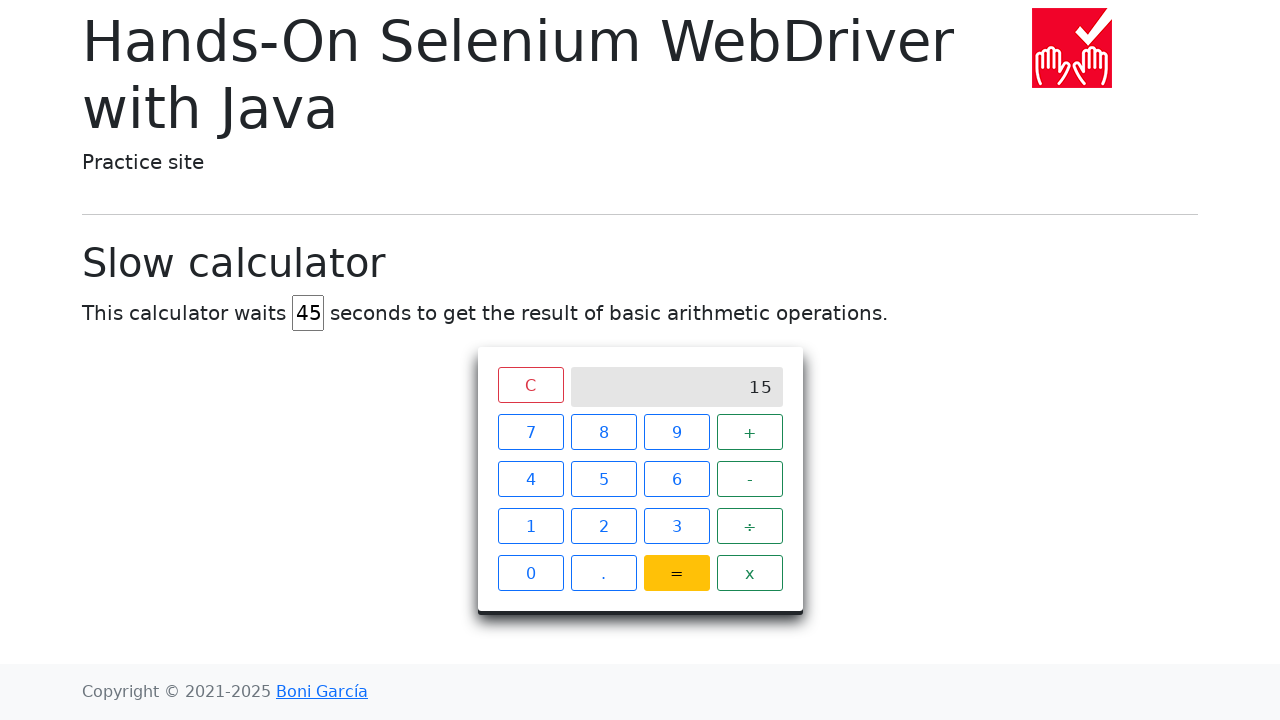

Result display element is visible, calculation completed (1 + 2 = 3)
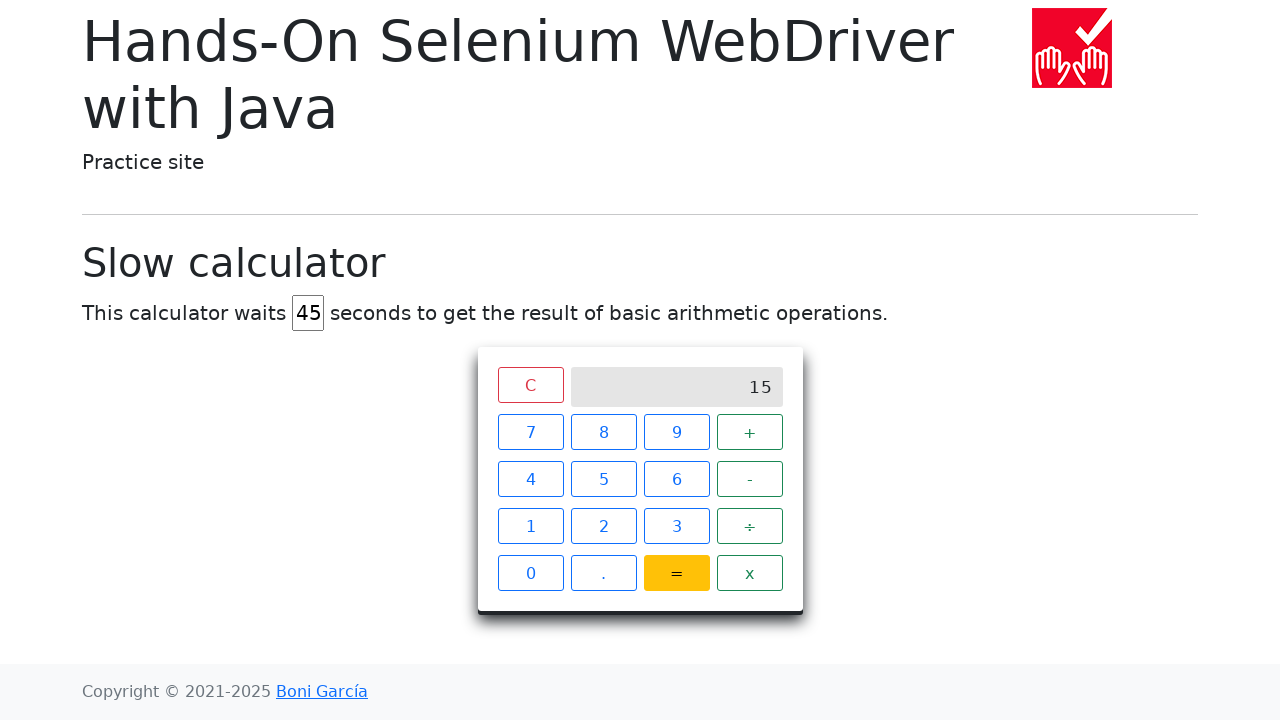

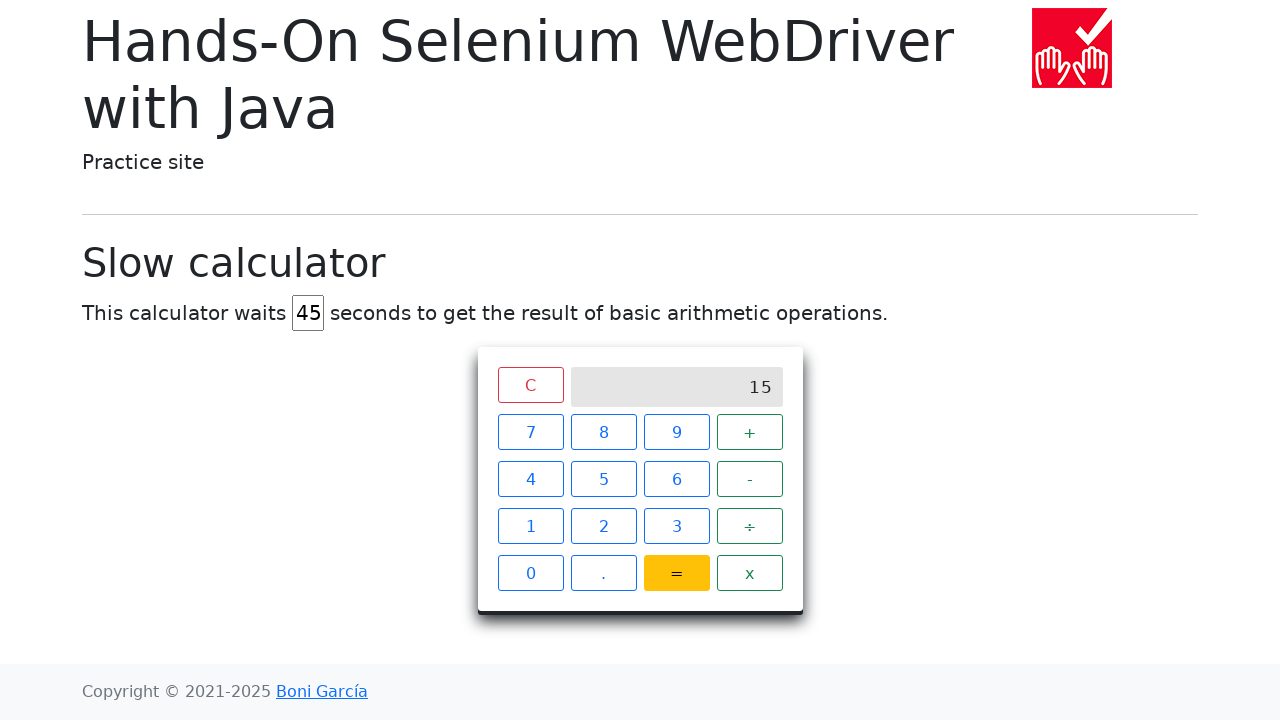